Tests context menu functionality by right-clicking on an element and handling the resulting alert dialog

Starting URL: https://the-internet.herokuapp.com/

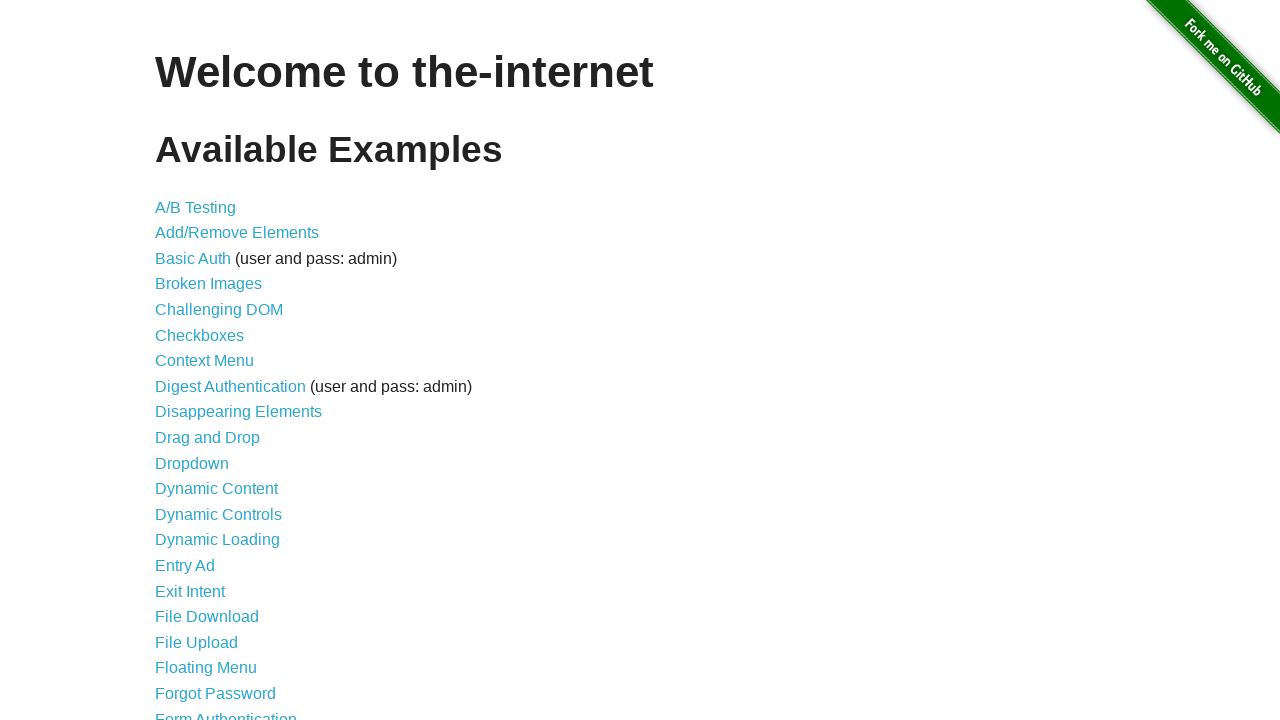

Clicked on Context Menu link at (204, 361) on text=Context Menu
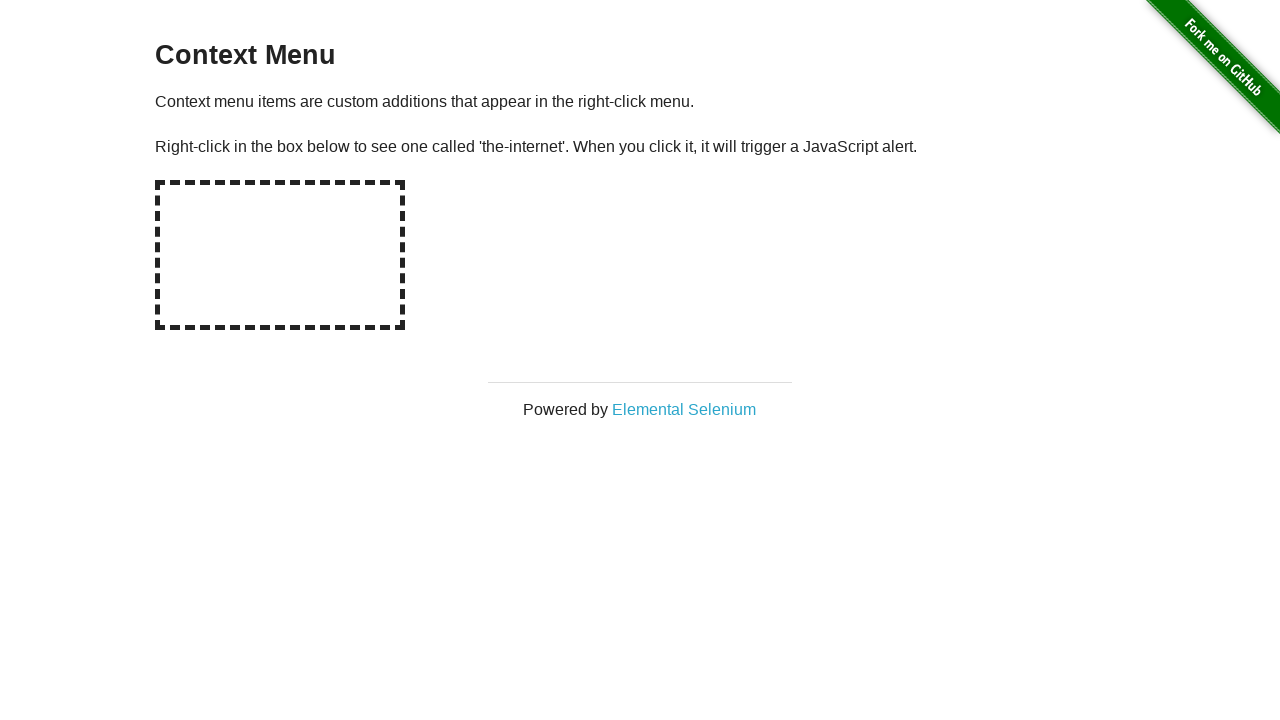

Right-clicked on the hot spot element at (280, 255) on #hot-spot
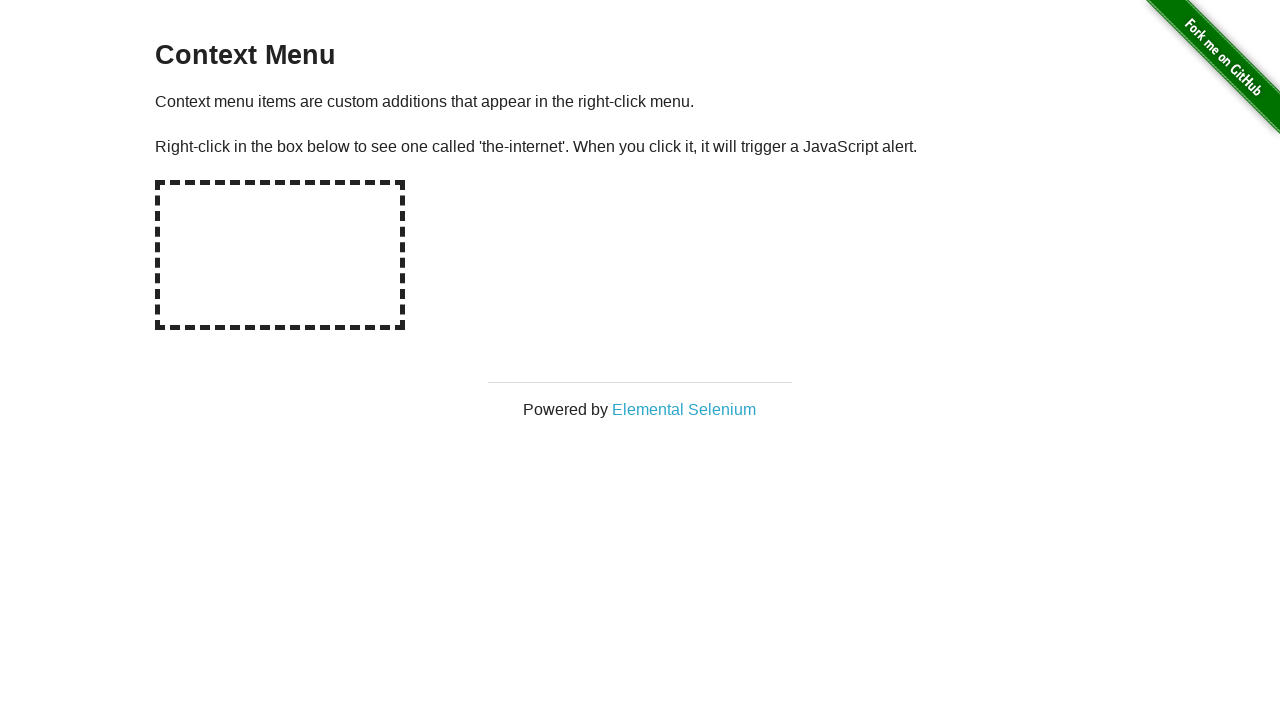

Set up dialog handler to accept alert
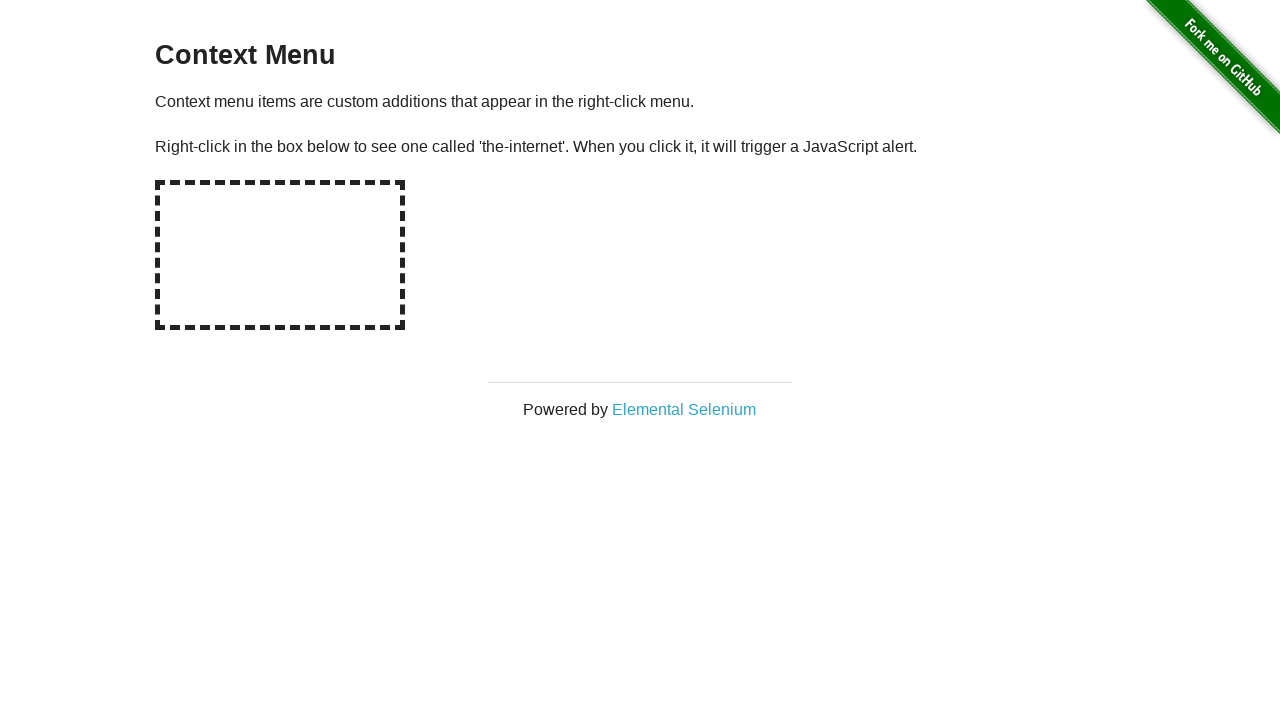

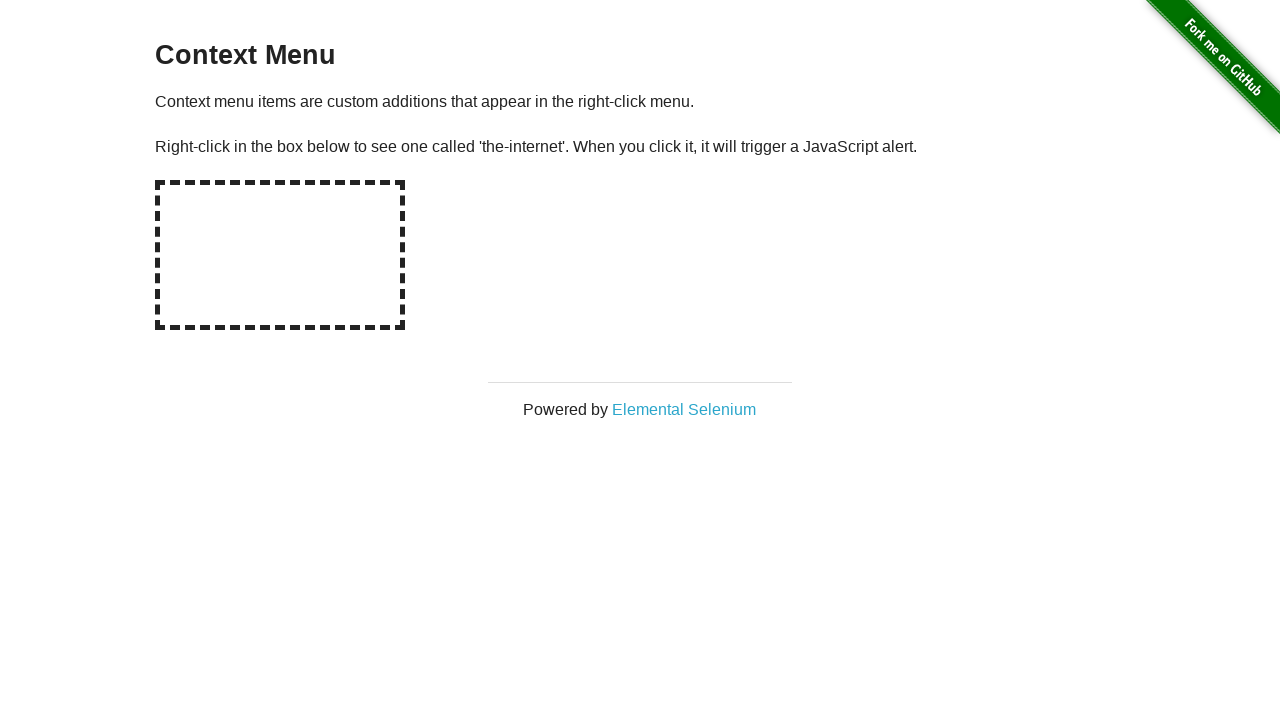